Tests marking all todo items as completed using the toggle all checkbox

Starting URL: https://demo.playwright.dev/todomvc

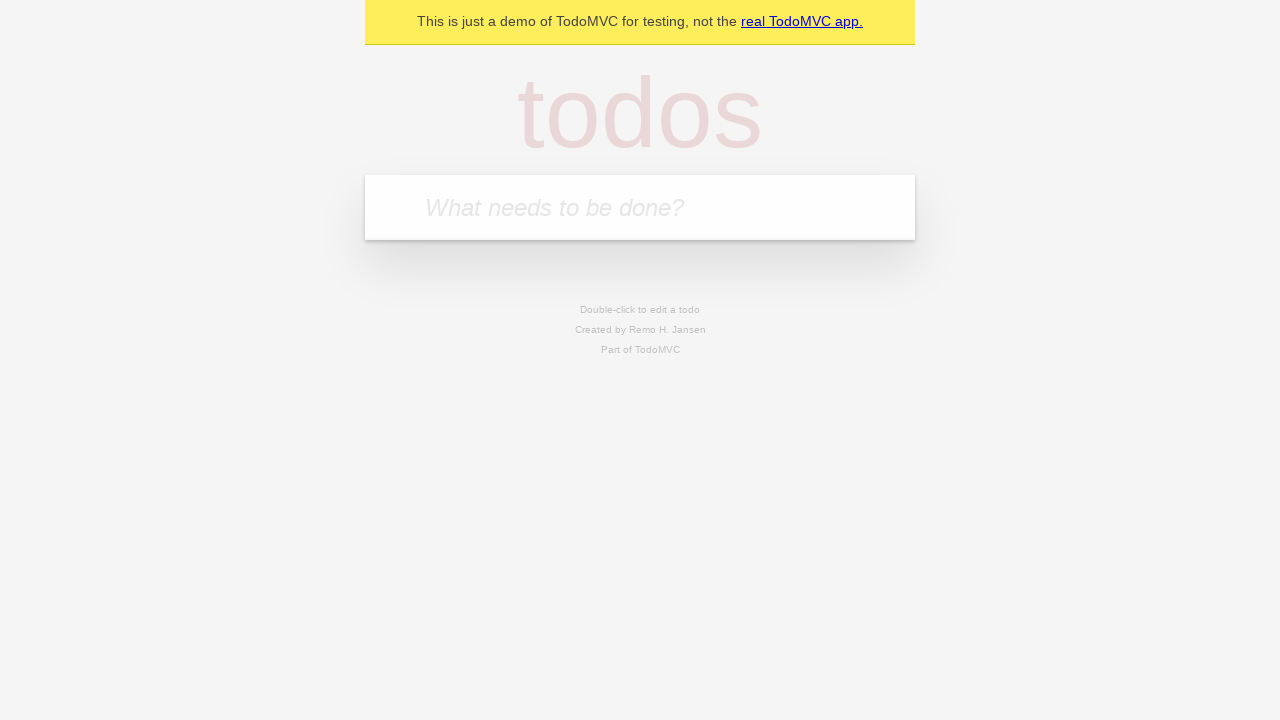

Located the todo input field
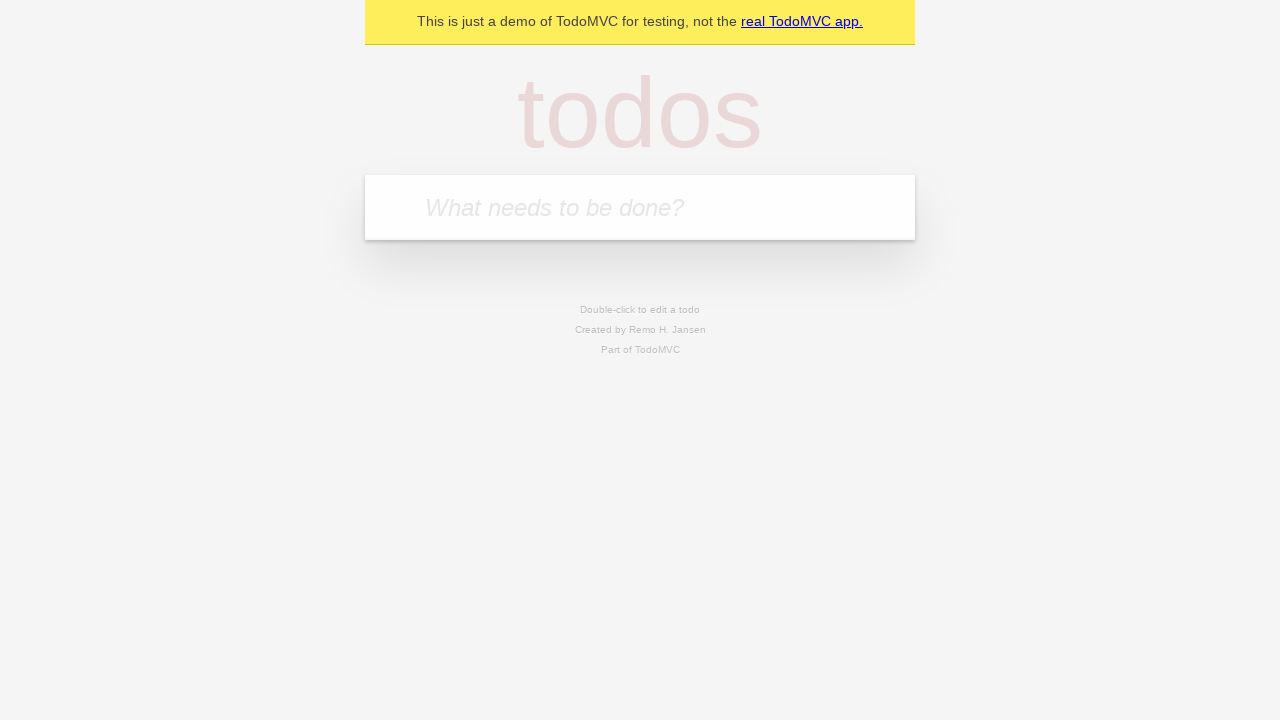

Filled todo input with 'buy some cheese' on internal:attr=[placeholder="What needs to be done?"i]
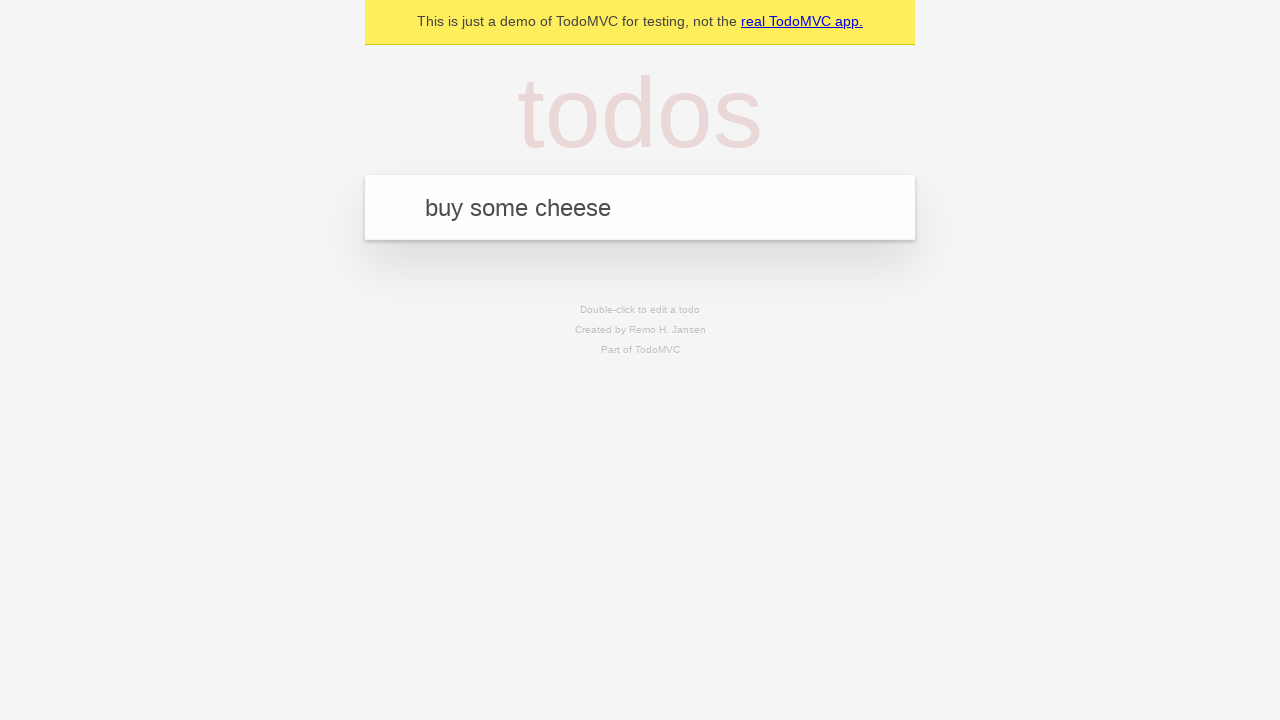

Pressed Enter to add todo 'buy some cheese' on internal:attr=[placeholder="What needs to be done?"i]
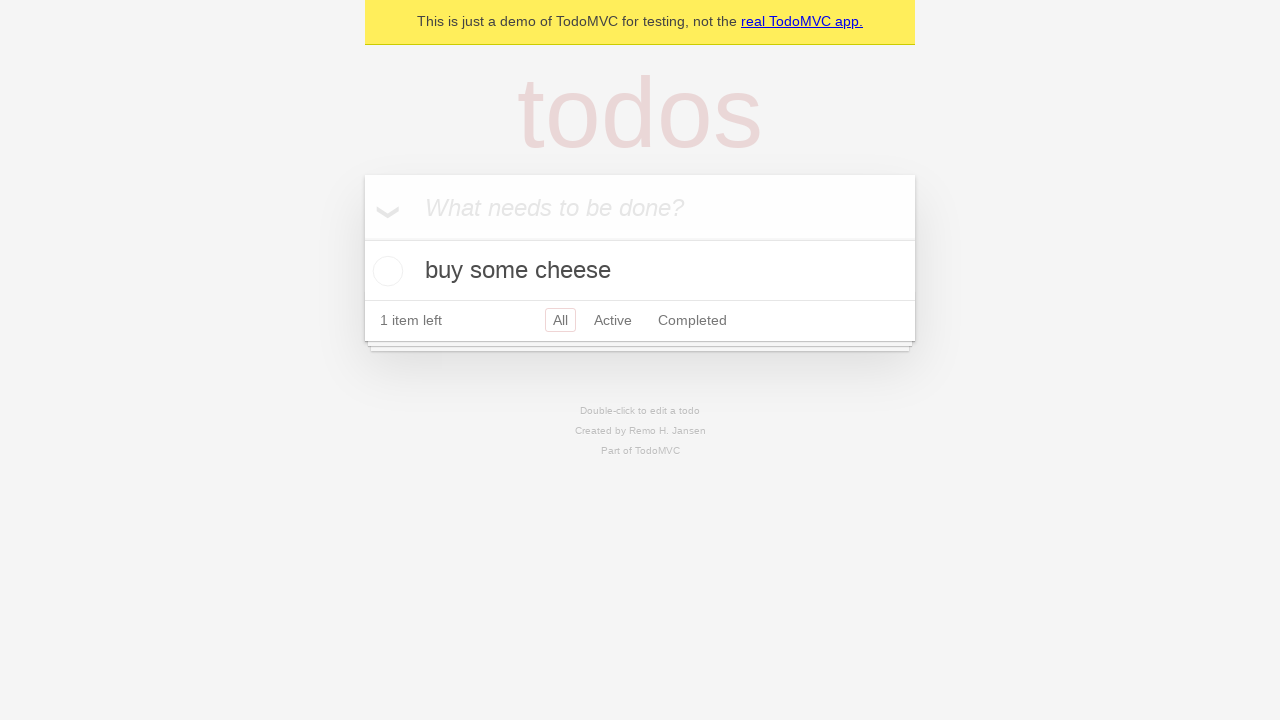

Filled todo input with 'feed the cat' on internal:attr=[placeholder="What needs to be done?"i]
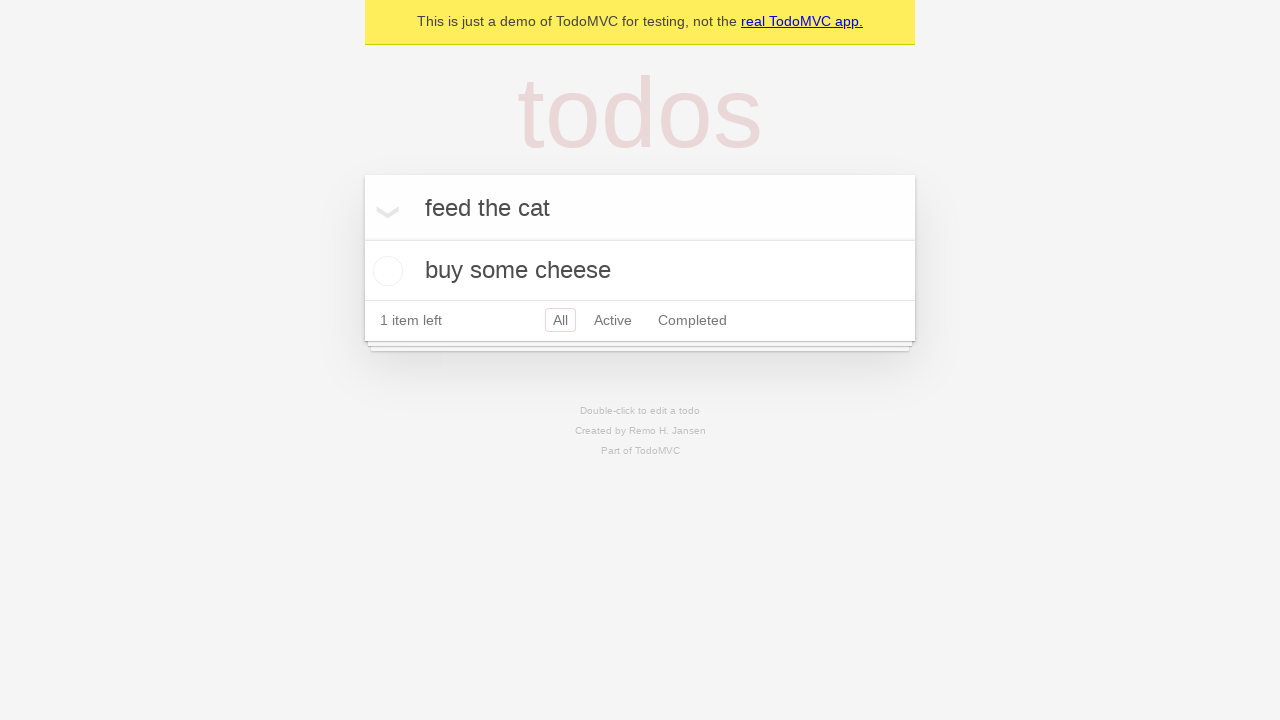

Pressed Enter to add todo 'feed the cat' on internal:attr=[placeholder="What needs to be done?"i]
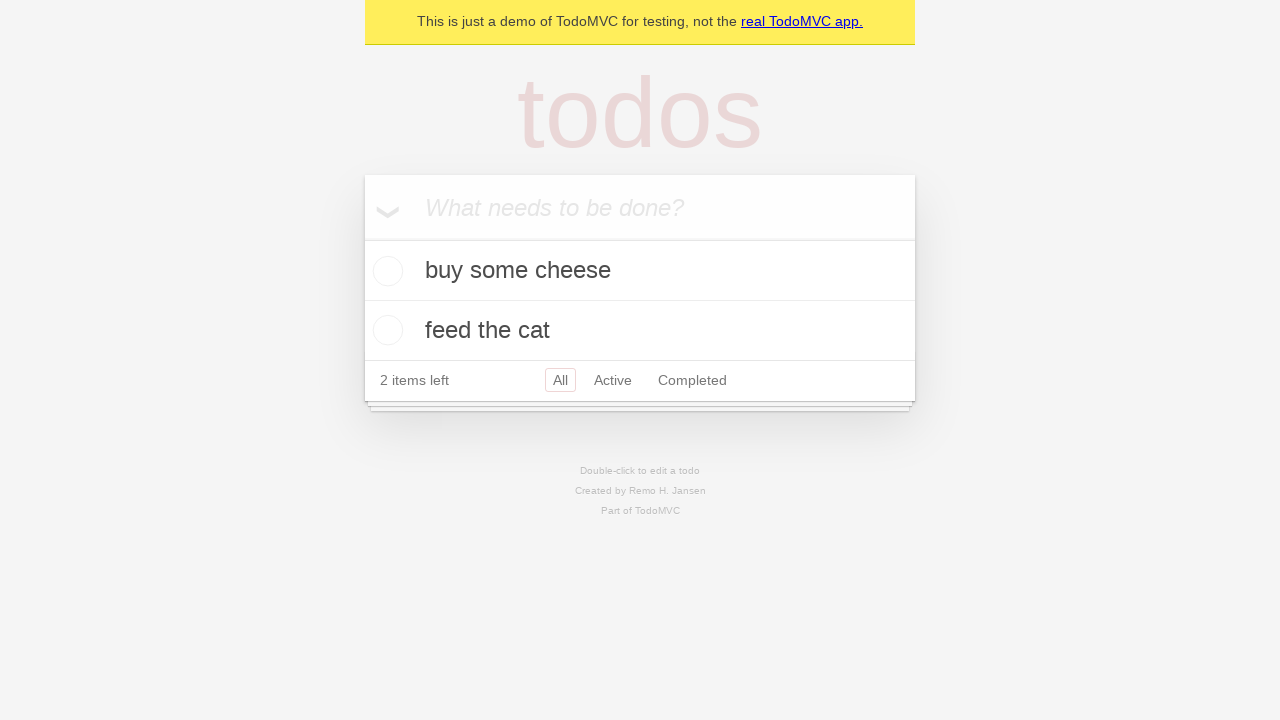

Filled todo input with 'book a doctors appointment' on internal:attr=[placeholder="What needs to be done?"i]
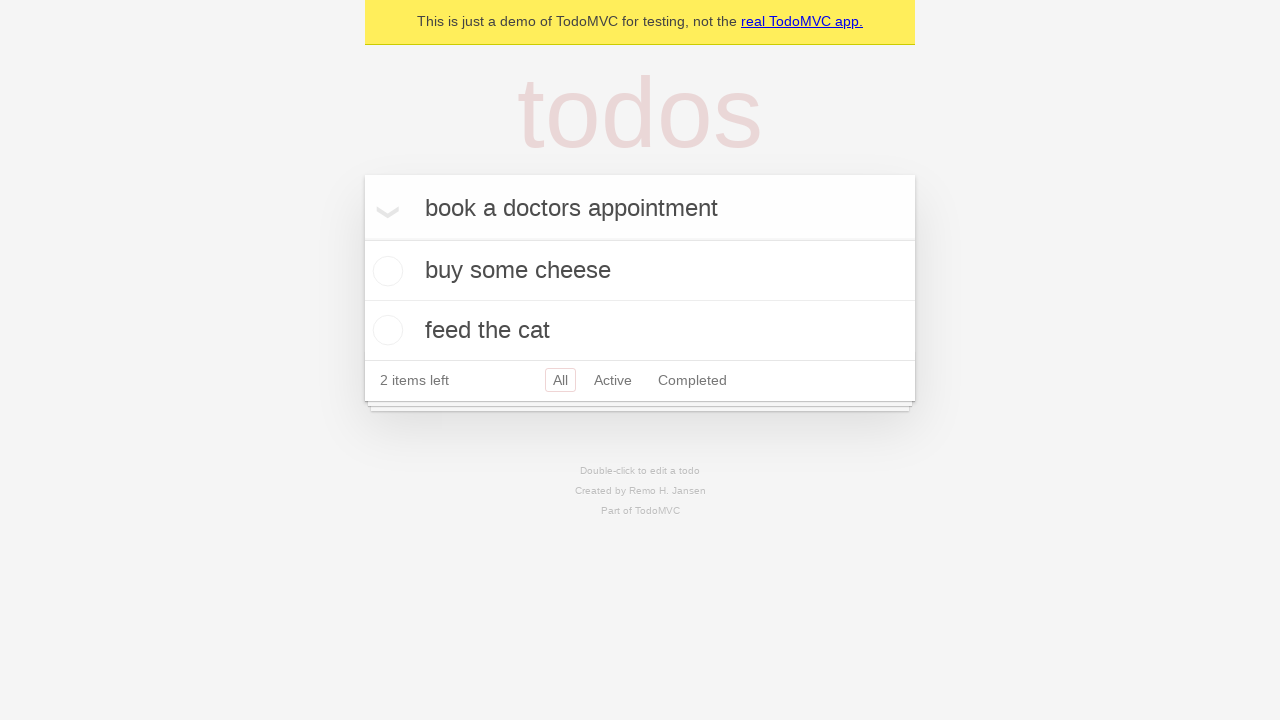

Pressed Enter to add todo 'book a doctors appointment' on internal:attr=[placeholder="What needs to be done?"i]
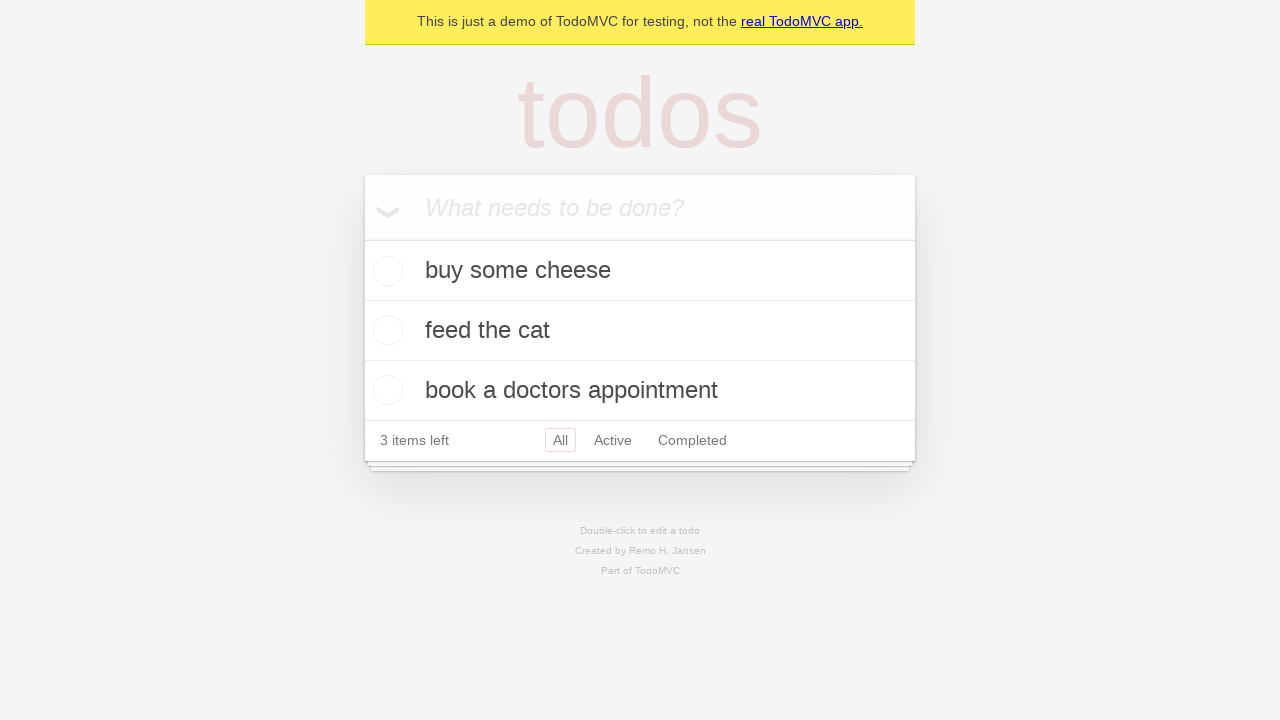

Clicked 'Mark all as complete' checkbox at (362, 238) on internal:label="Mark all as complete"i
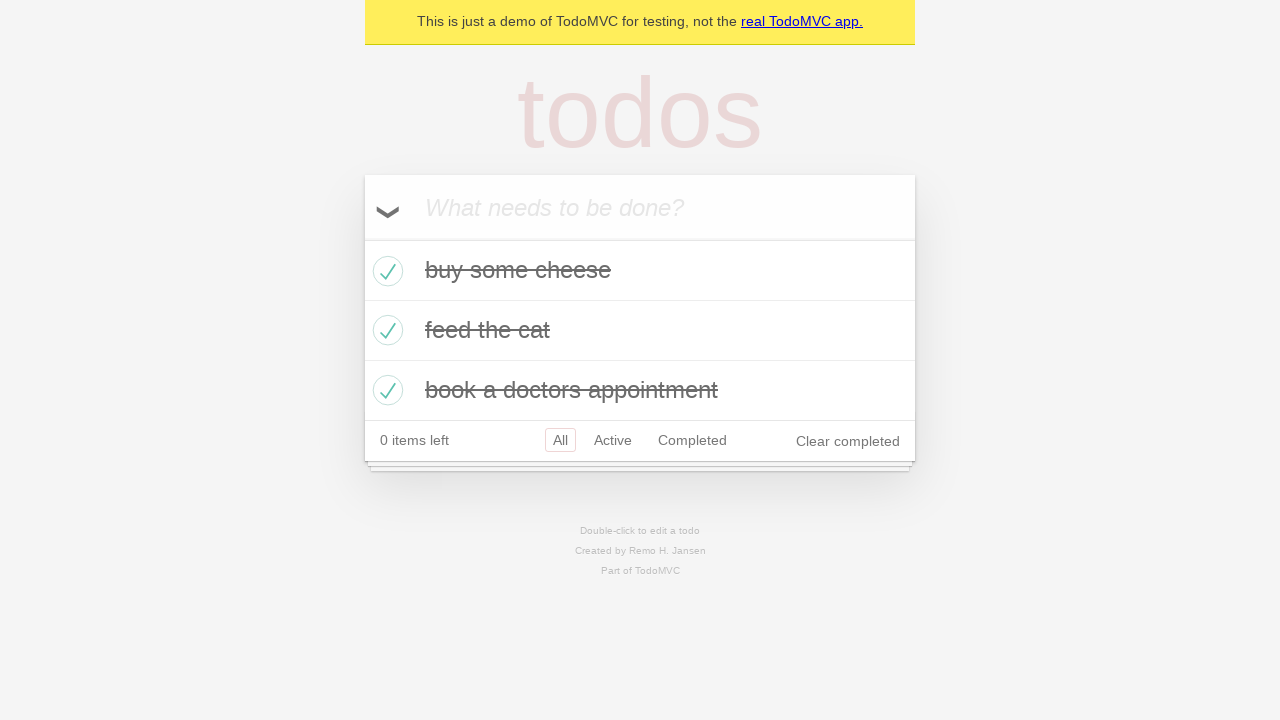

All todo items marked as completed and rendered
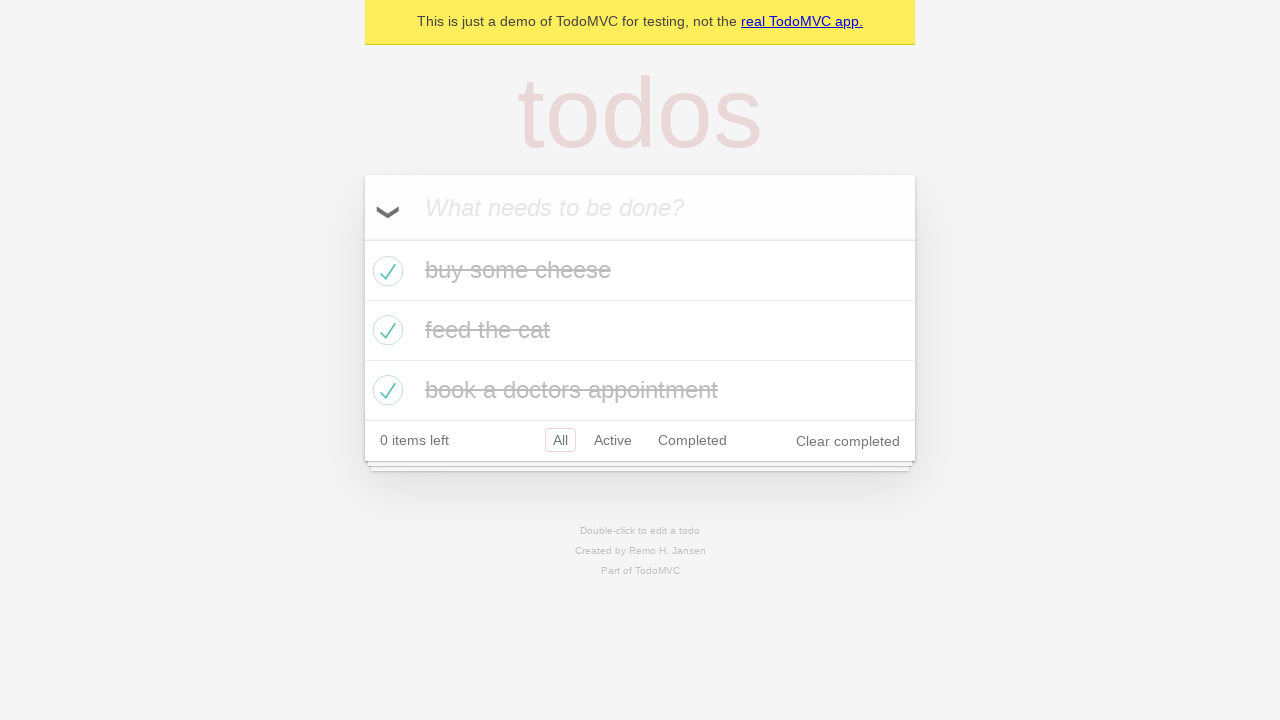

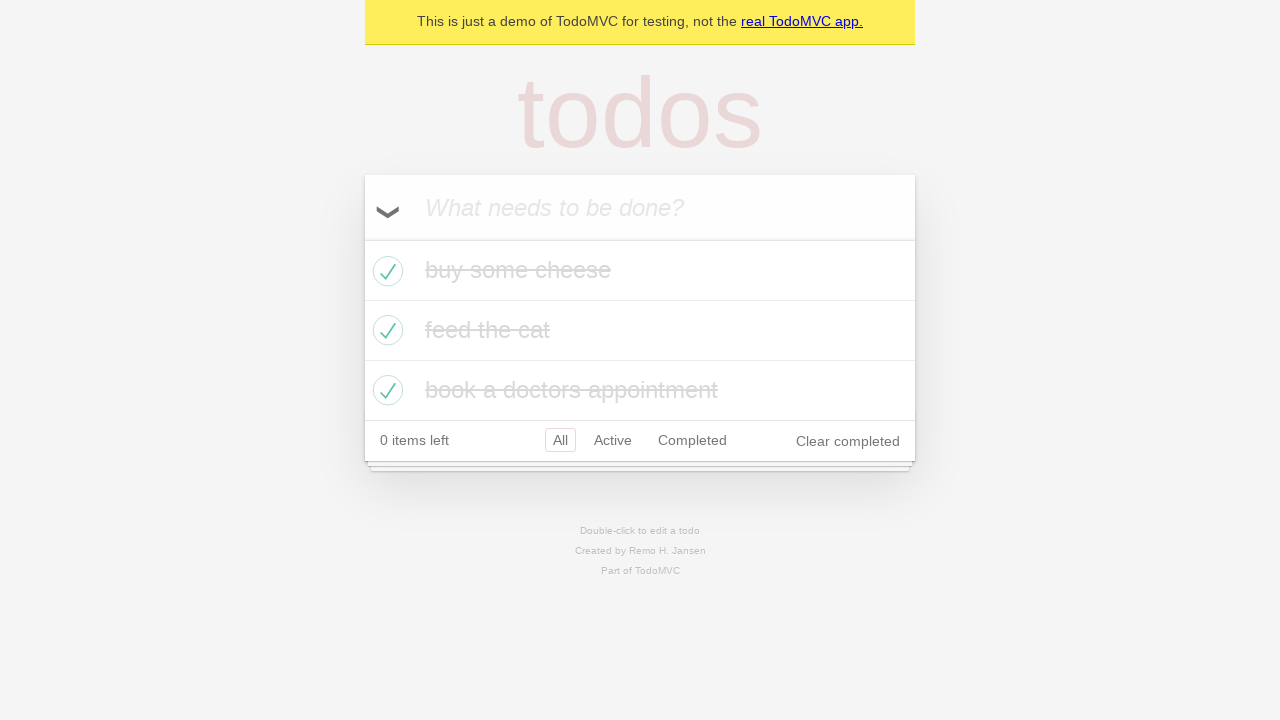